Tests frame handling by switching between different frames and clicking buttons within them, demonstrating nested frame navigation

Starting URL: https://www.leafground.com/frame.xhtml

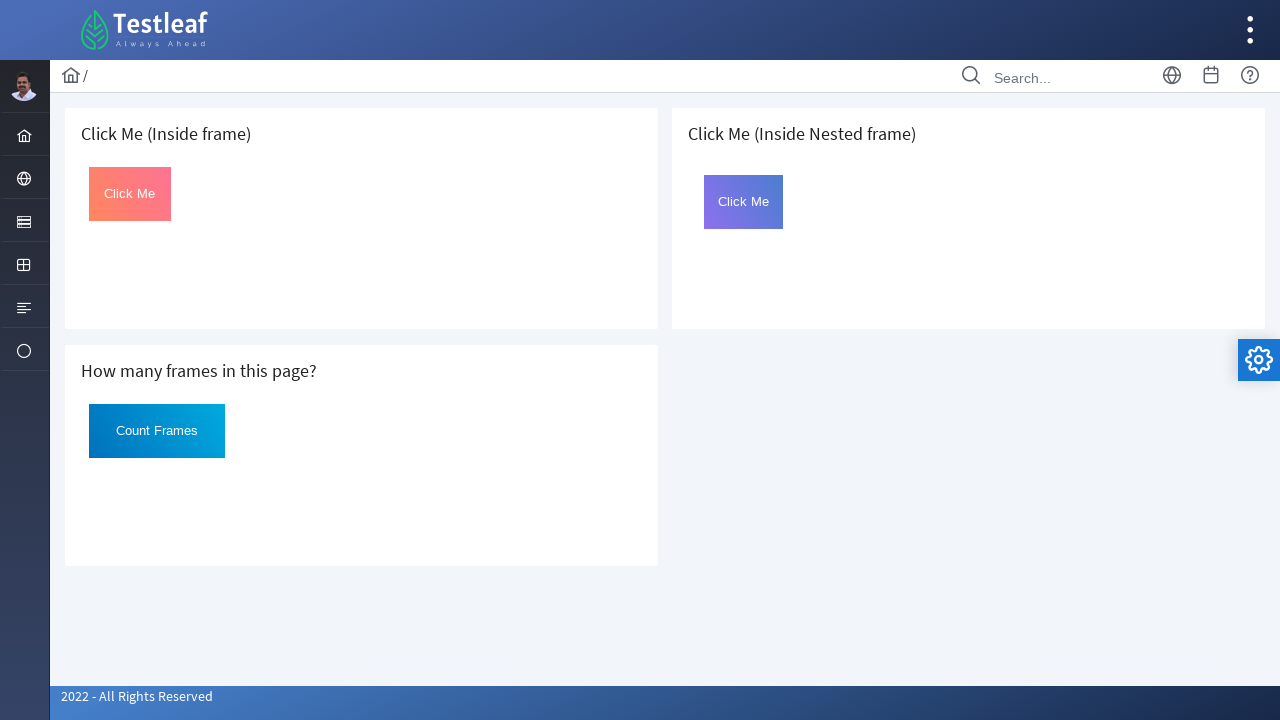

Clicked button in first frame at (130, 194) on iframe >> nth=0 >> internal:control=enter-frame >> #Click
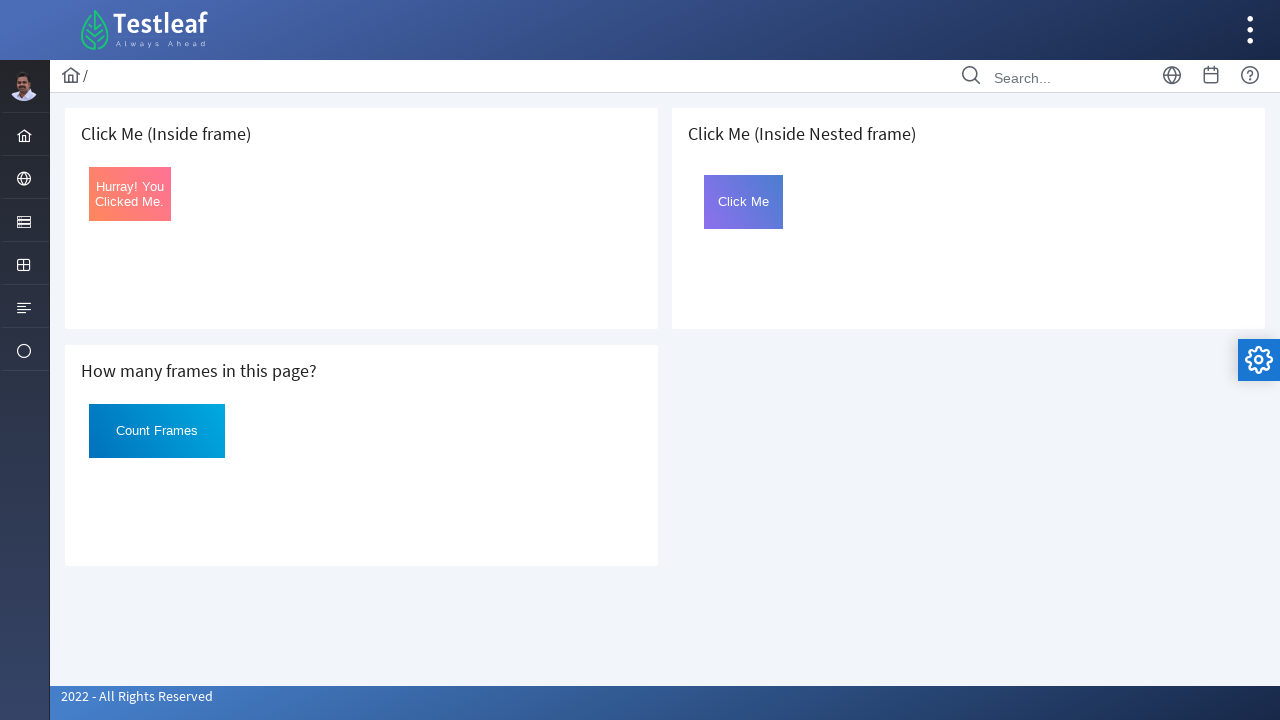

Retrieved text from clicked button in first frame: Hurray! You Clicked Me.
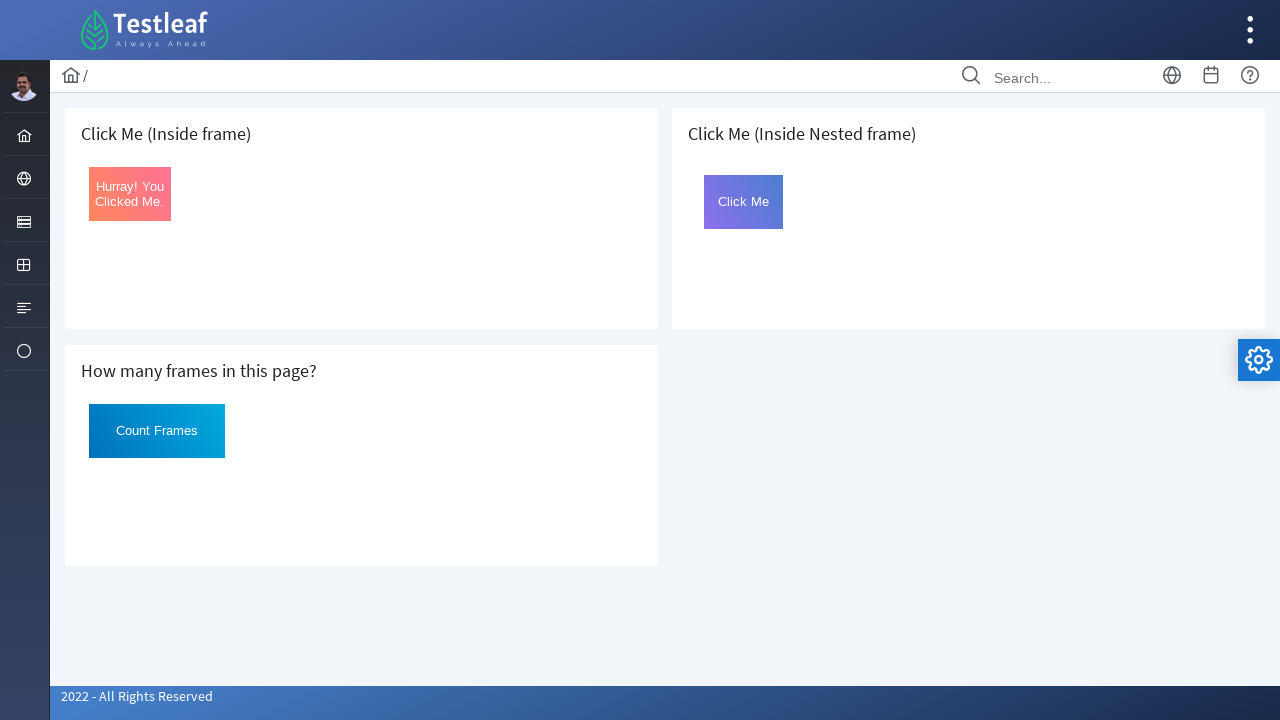

Located all iframes on the page
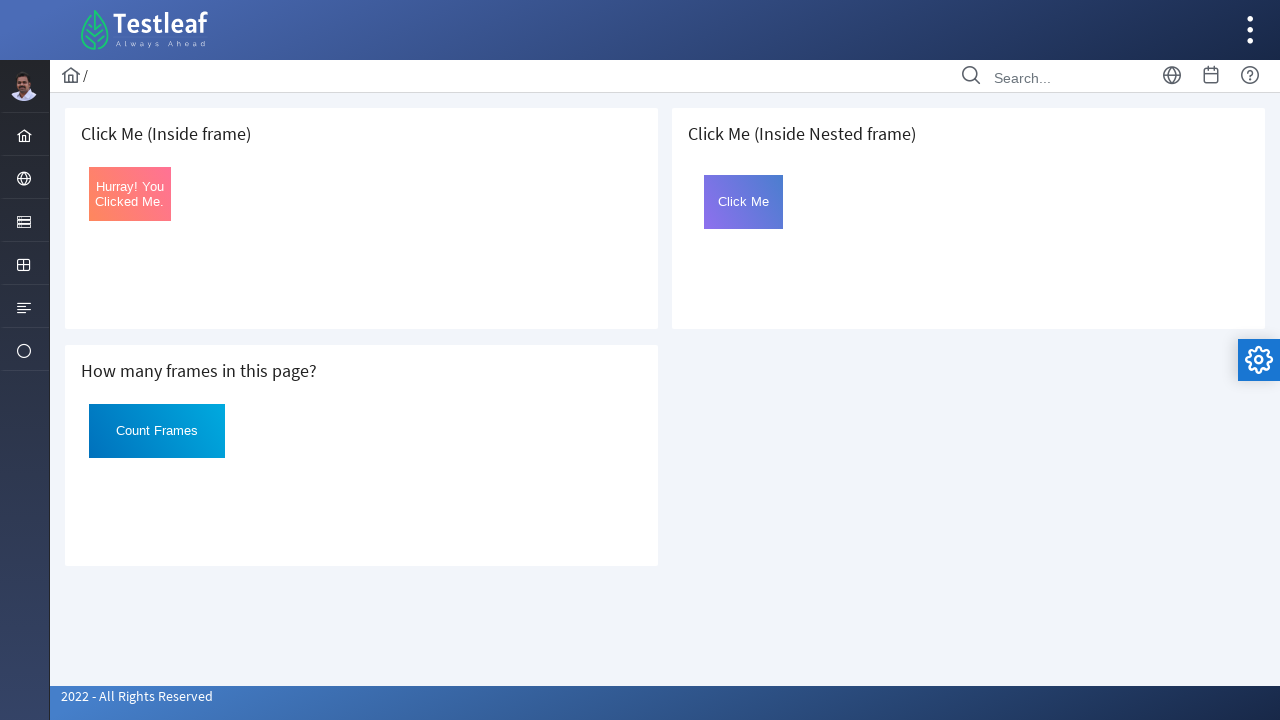

Counted total frames: 3
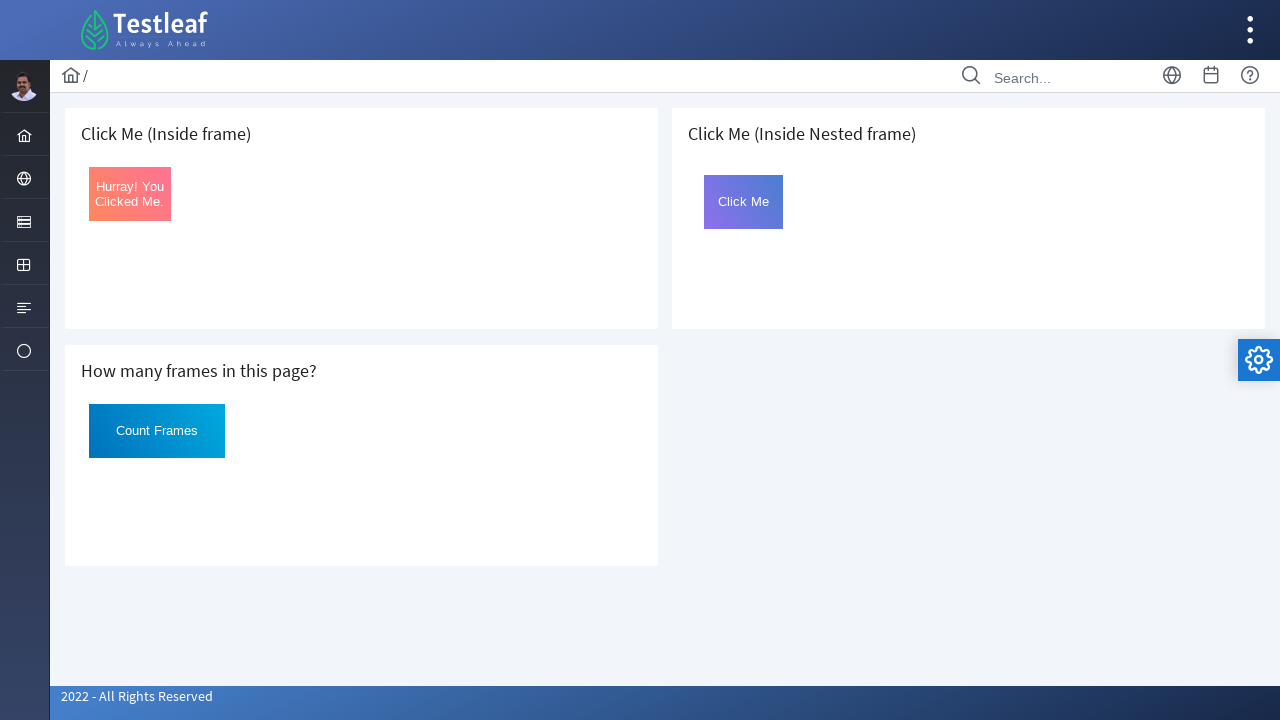

Located third iframe for nested frame navigation
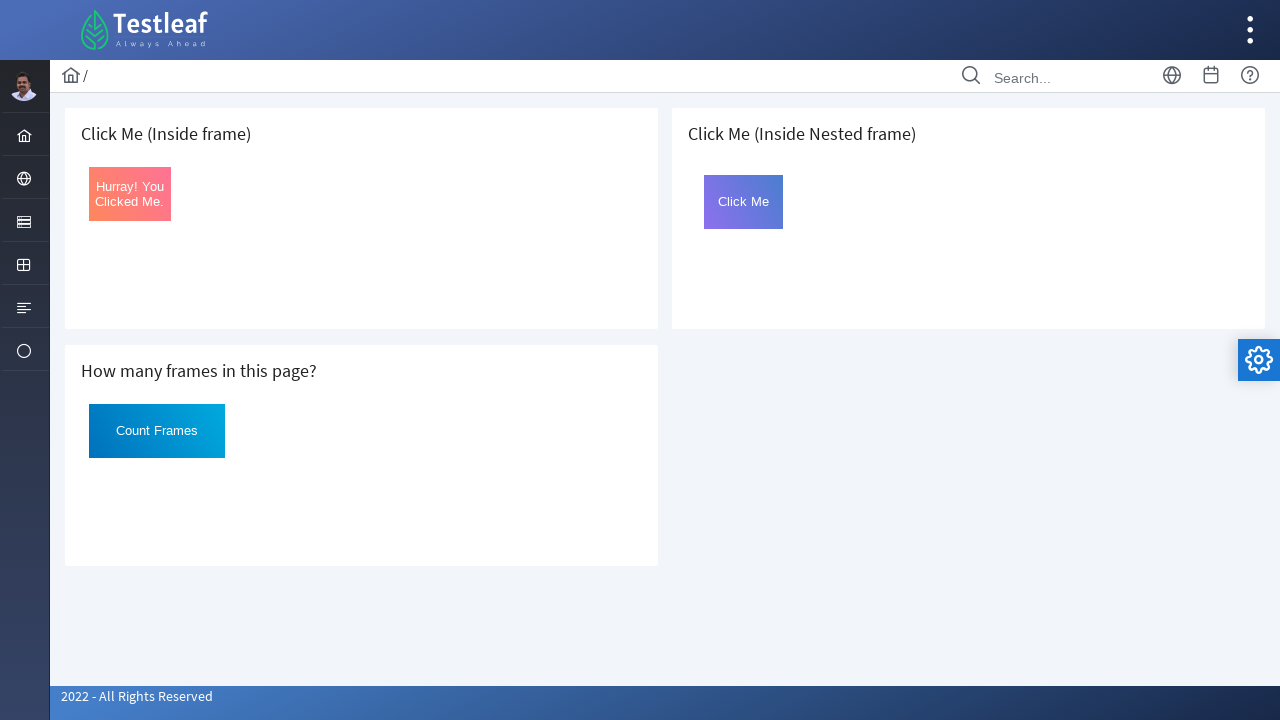

Located nested frame with id='frame2' inside third iframe
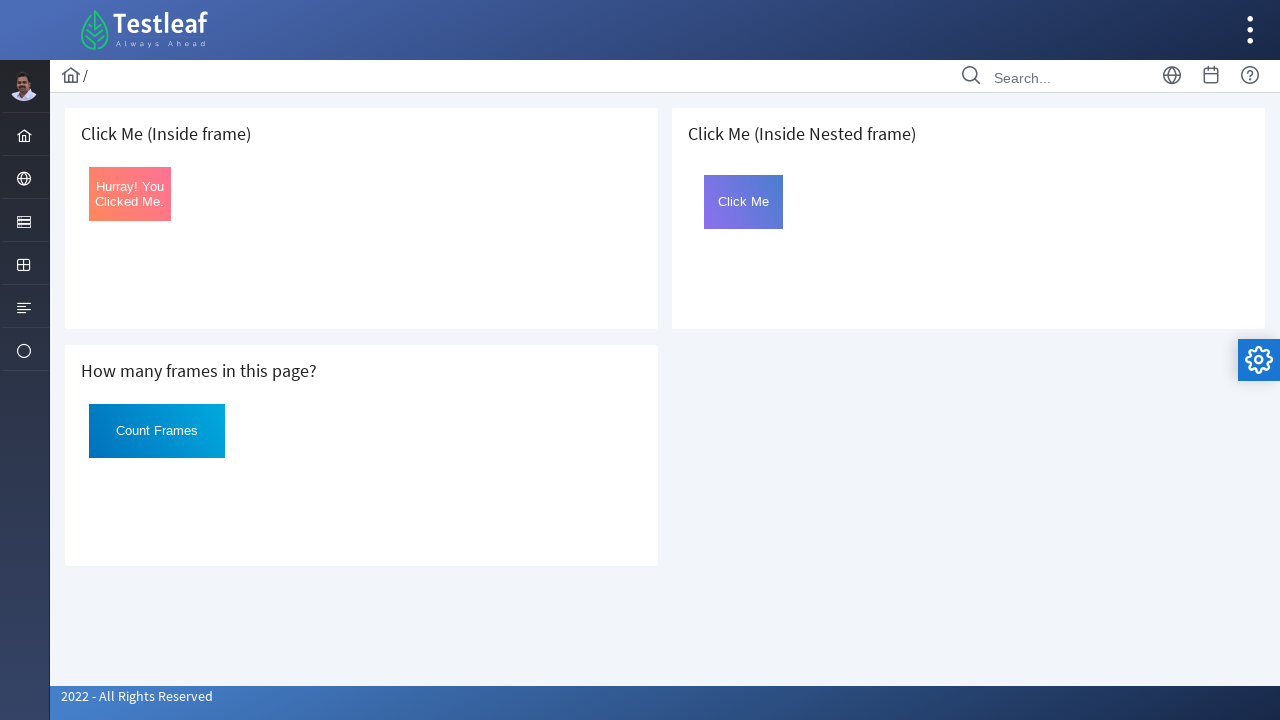

Clicked button in nested frame at (744, 202) on iframe >> nth=2 >> internal:control=enter-frame >> iframe[id='frame2'] >> intern
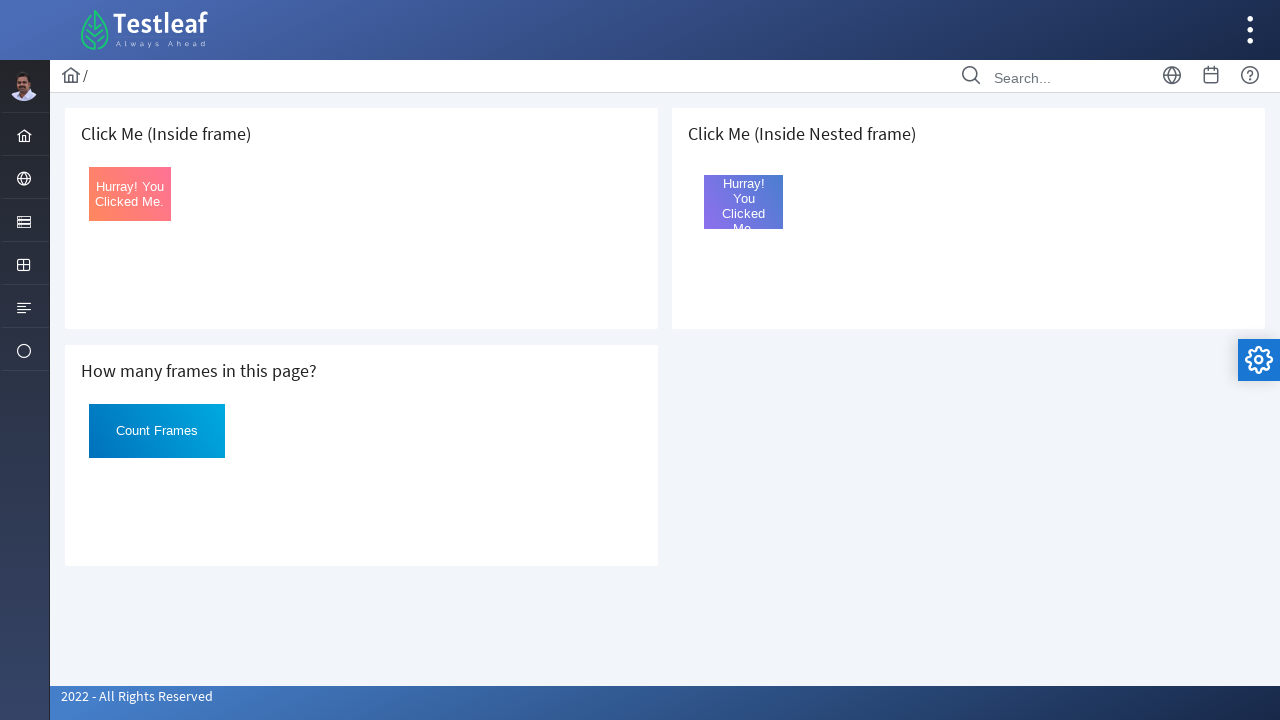

Retrieved text from clicked button in nested frame: Hurray! You Clicked Me.
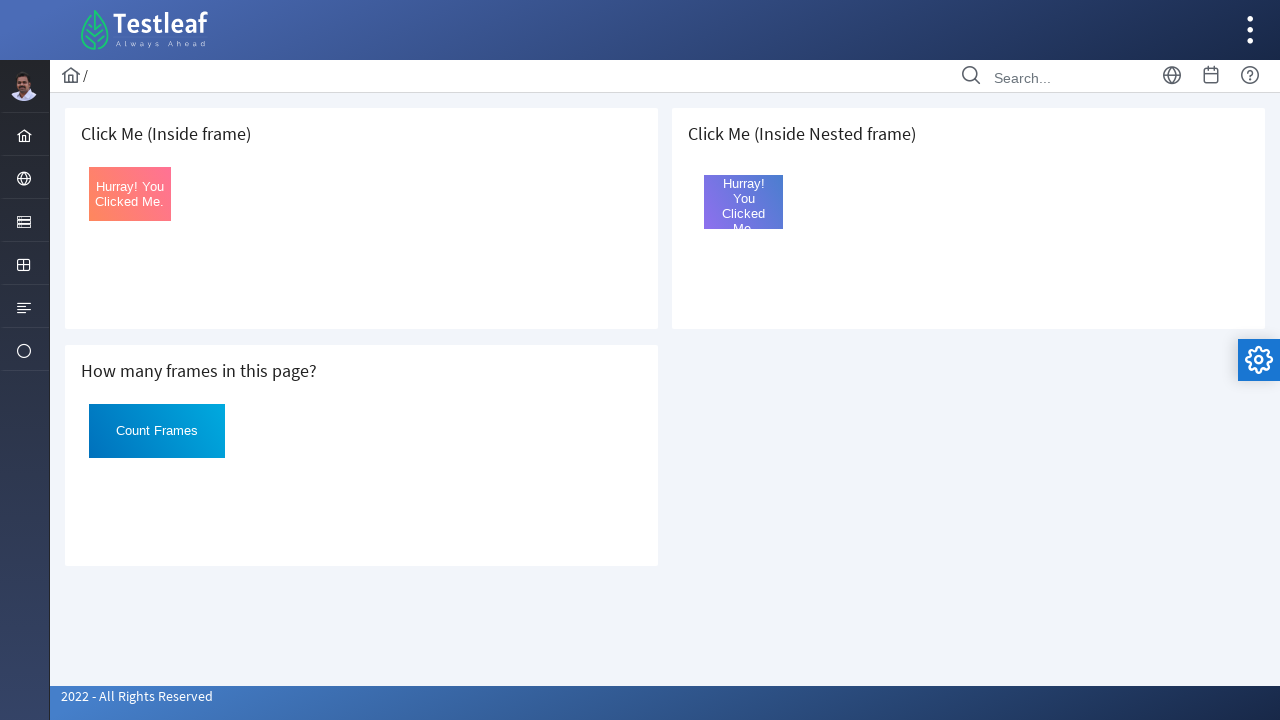

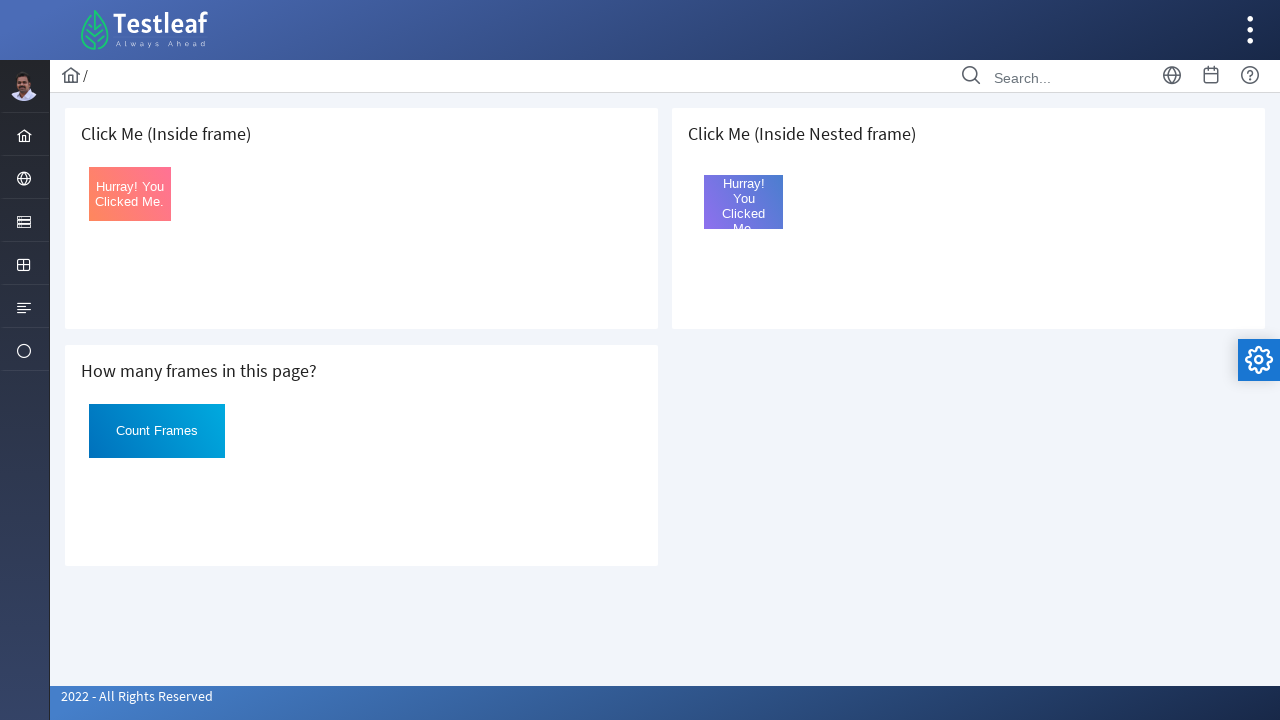